Tests that new items are appended to the bottom of the list by creating 3 items and verifying the count

Starting URL: https://demo.playwright.dev/todomvc

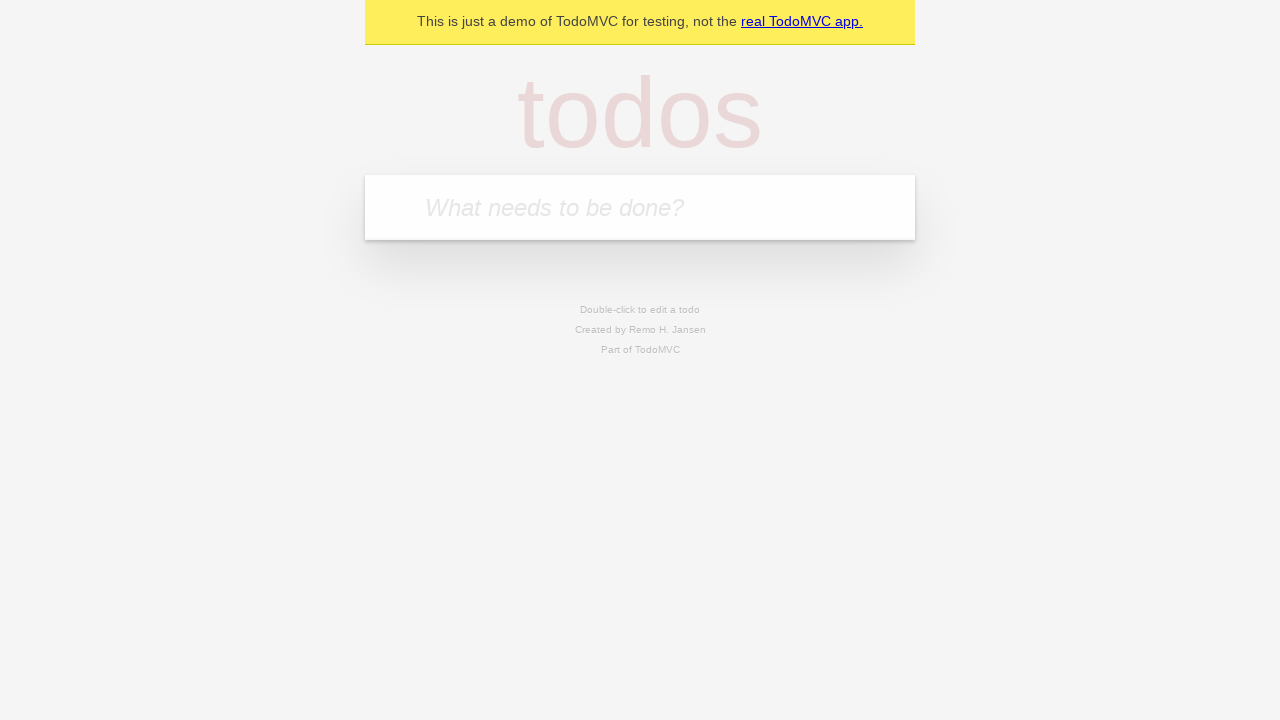

Filled new todo input with 'buy some cheese' on .new-todo
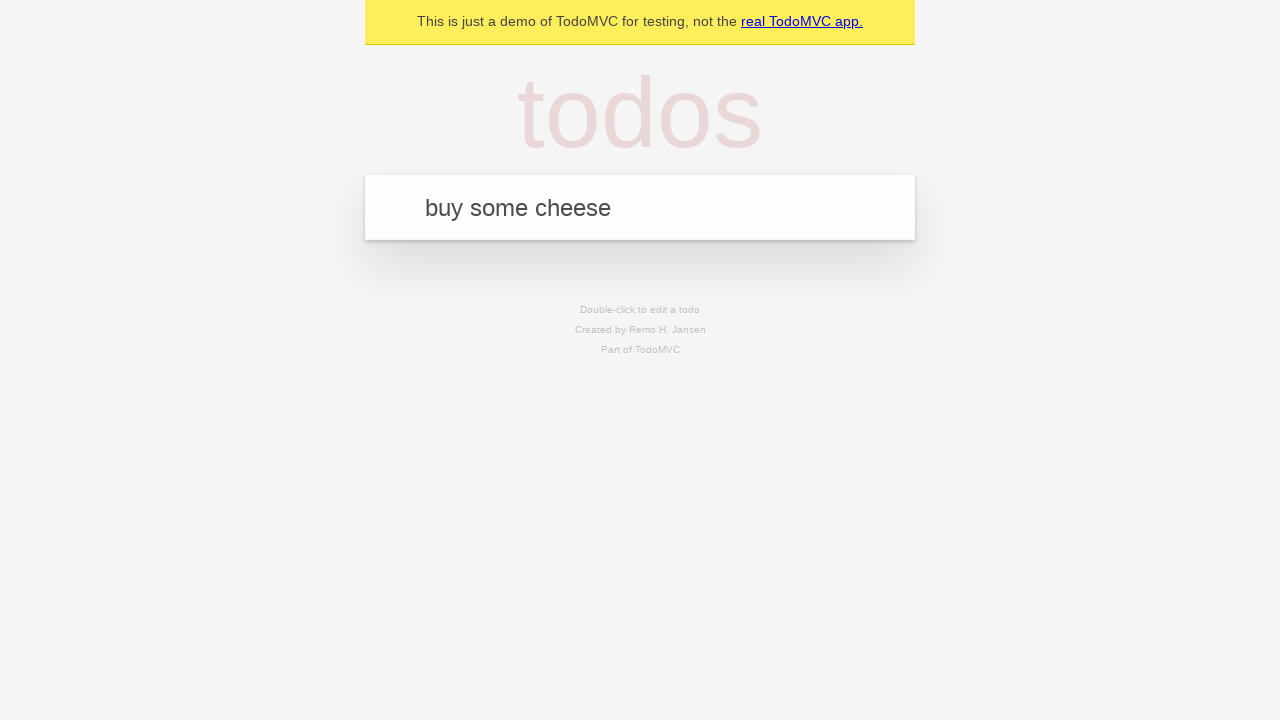

Pressed Enter to create first todo item on .new-todo
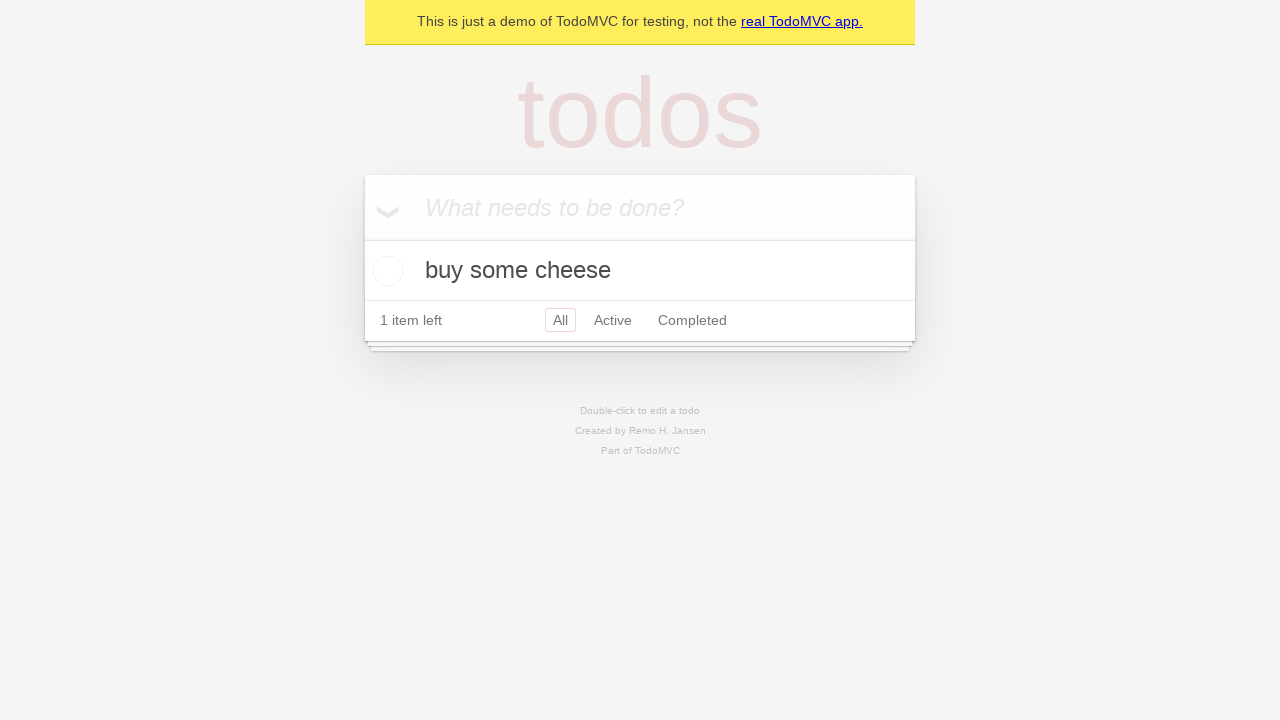

Filled new todo input with 'feed the cat' on .new-todo
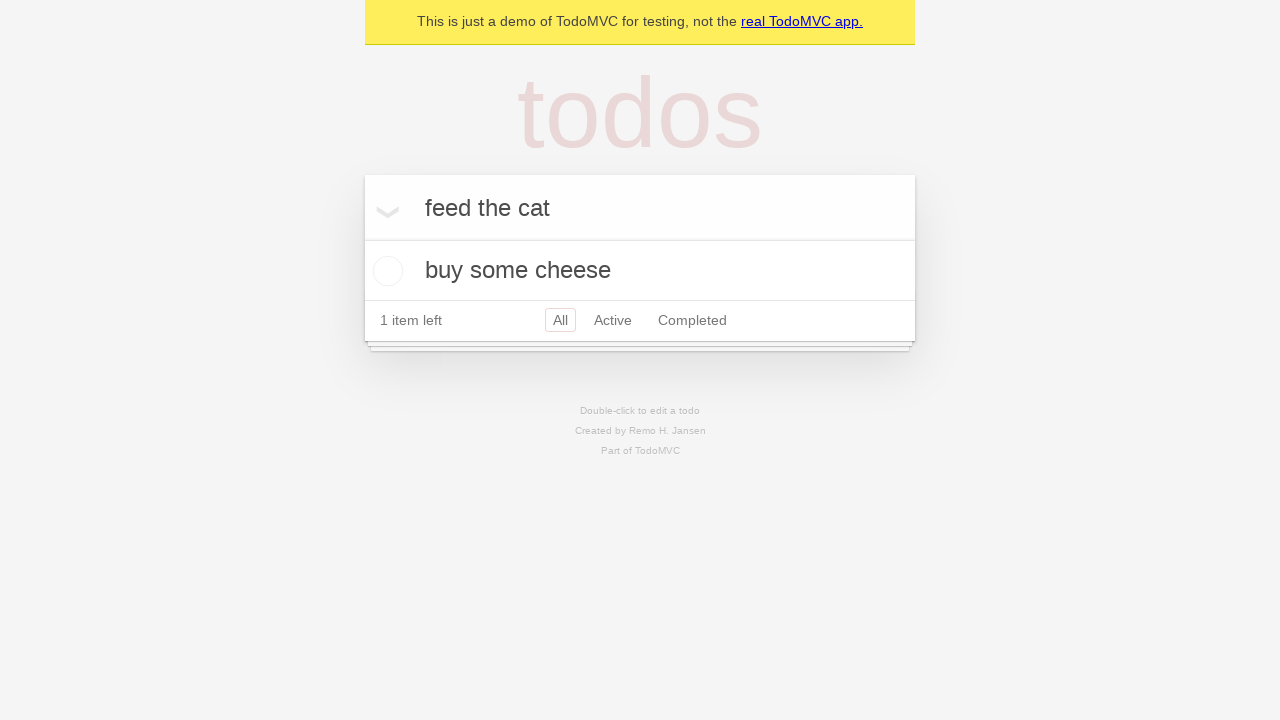

Pressed Enter to create second todo item on .new-todo
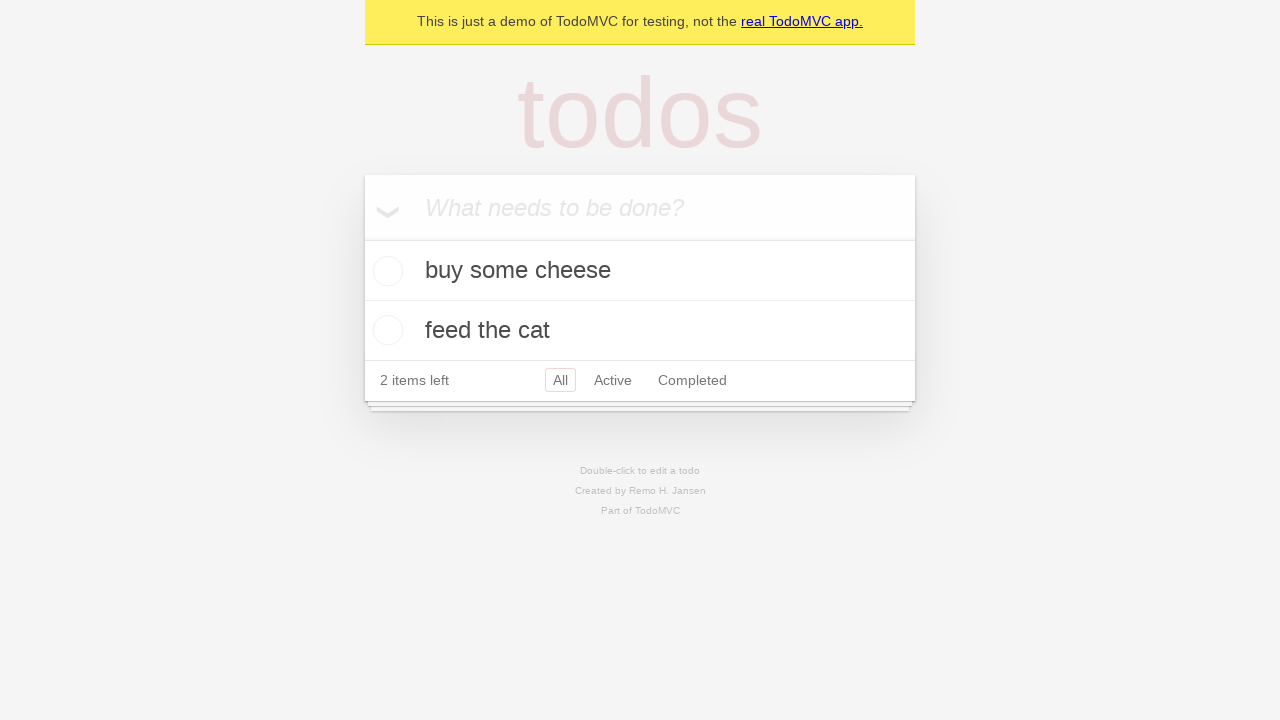

Filled new todo input with 'book a doctors appointment' on .new-todo
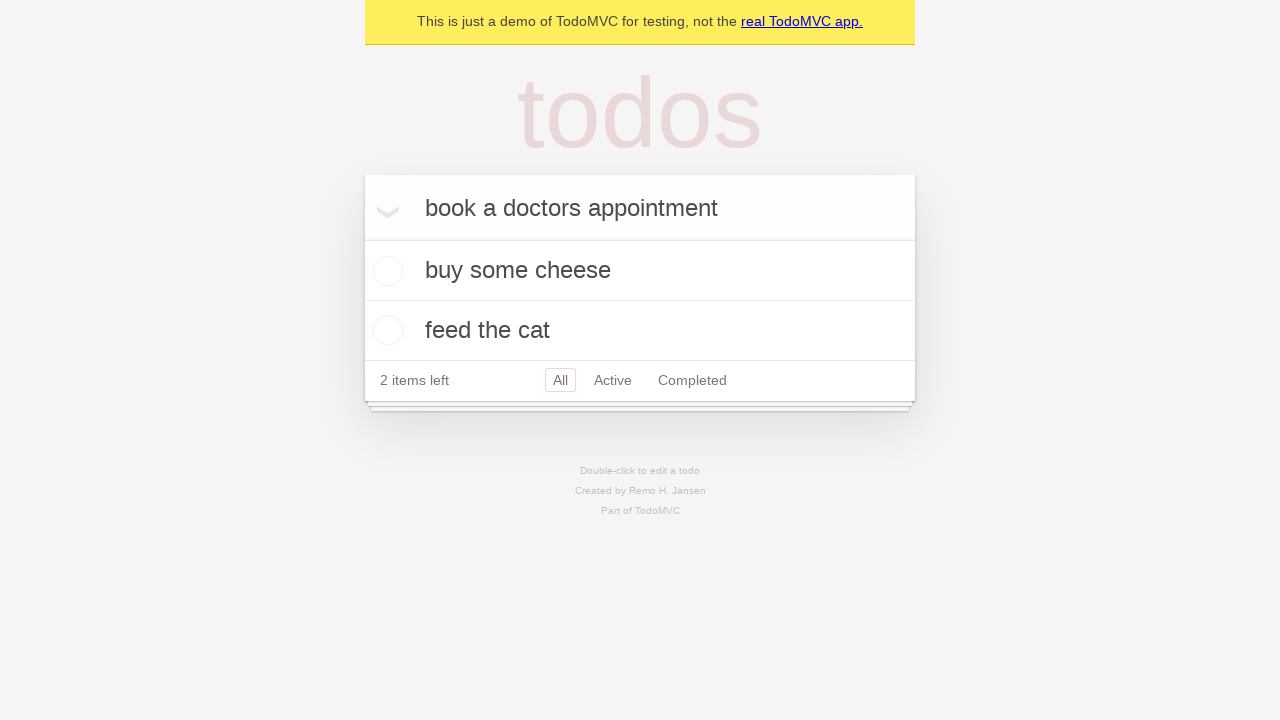

Pressed Enter to create third todo item on .new-todo
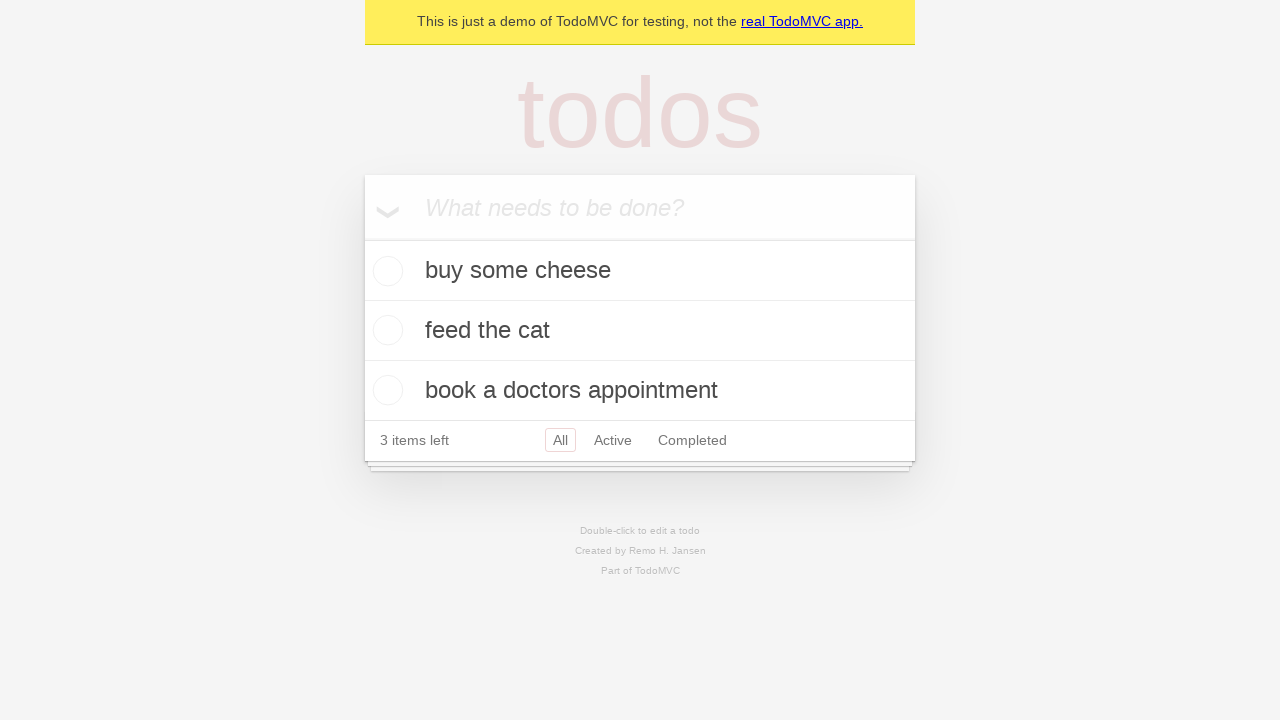

Waited for todo count element to load
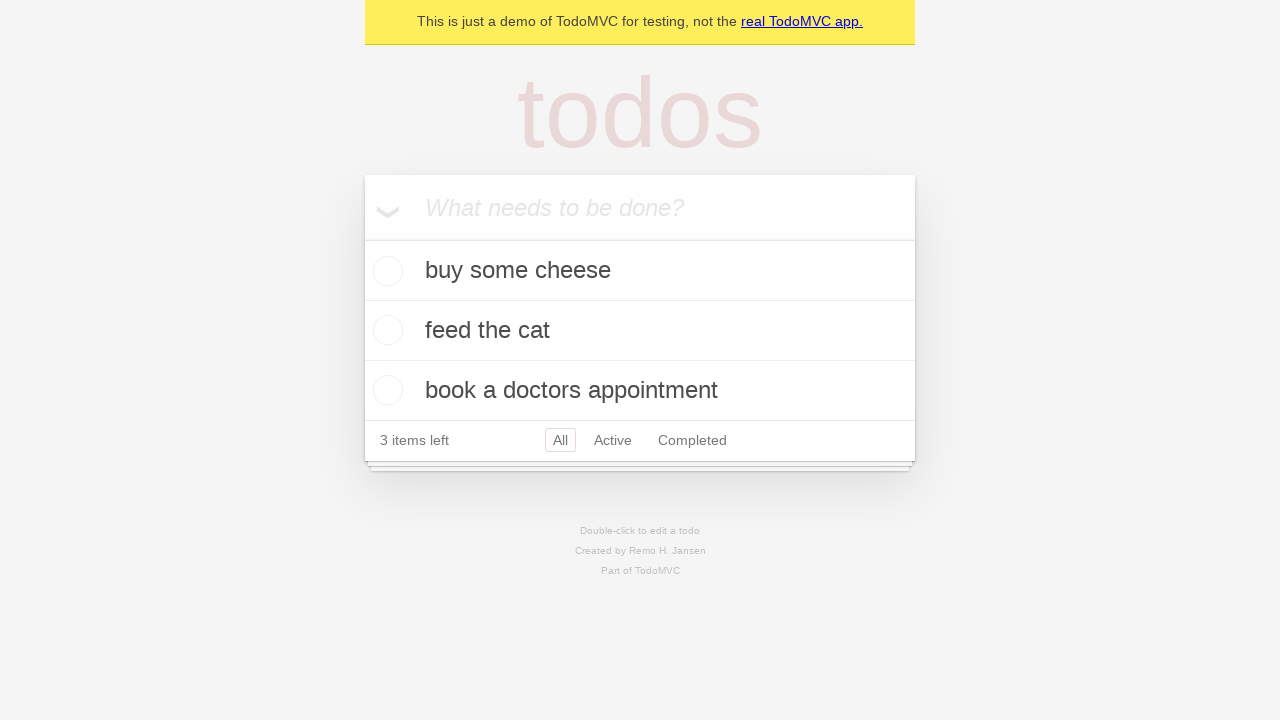

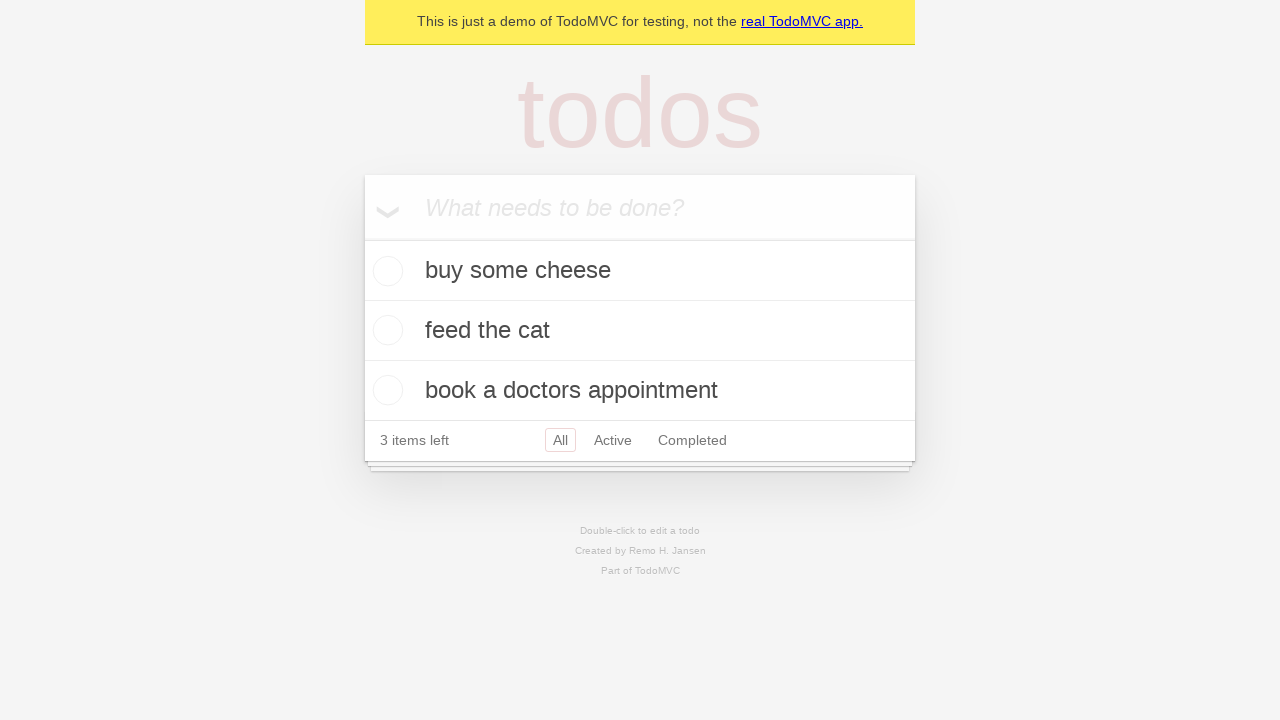